Tests drag and drop functionality on a practice website by performing multiple drag and drop operations between different elements including content panels, sortable items, and table rows.

Starting URL: https://www.leafground.com/drag.xhtml

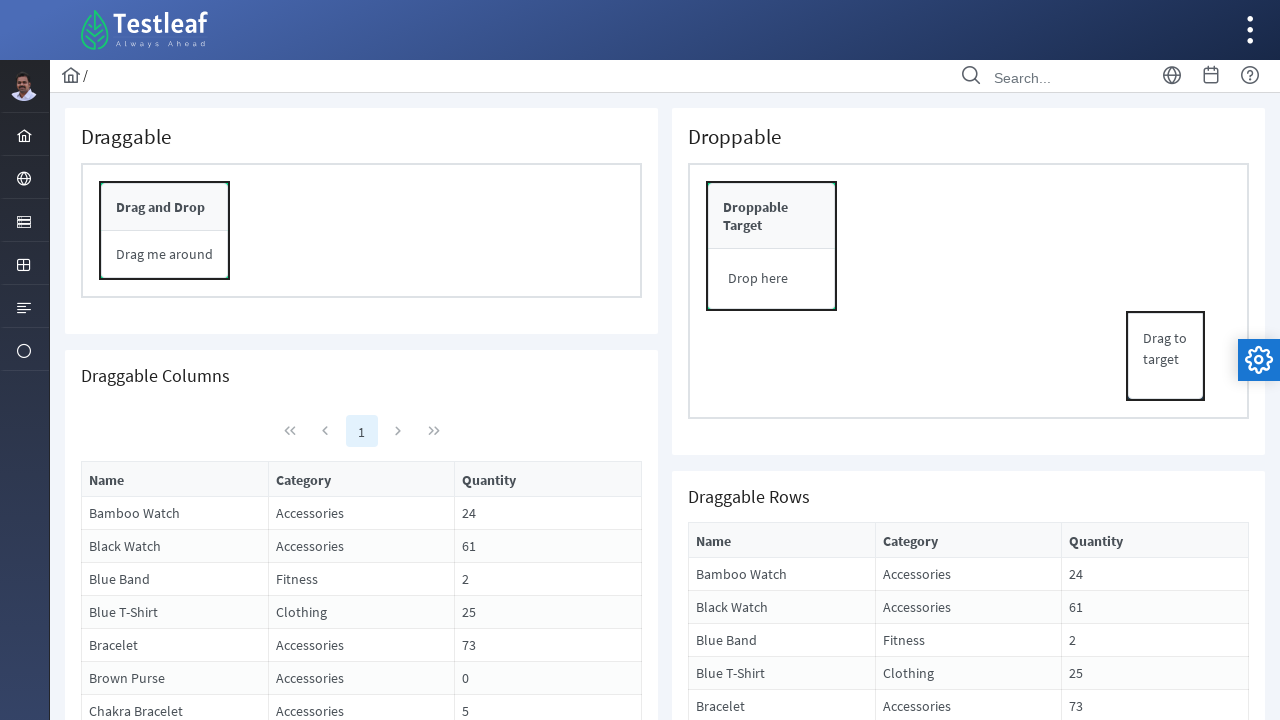

Dragged content from source panel to drop target panel at (772, 279)
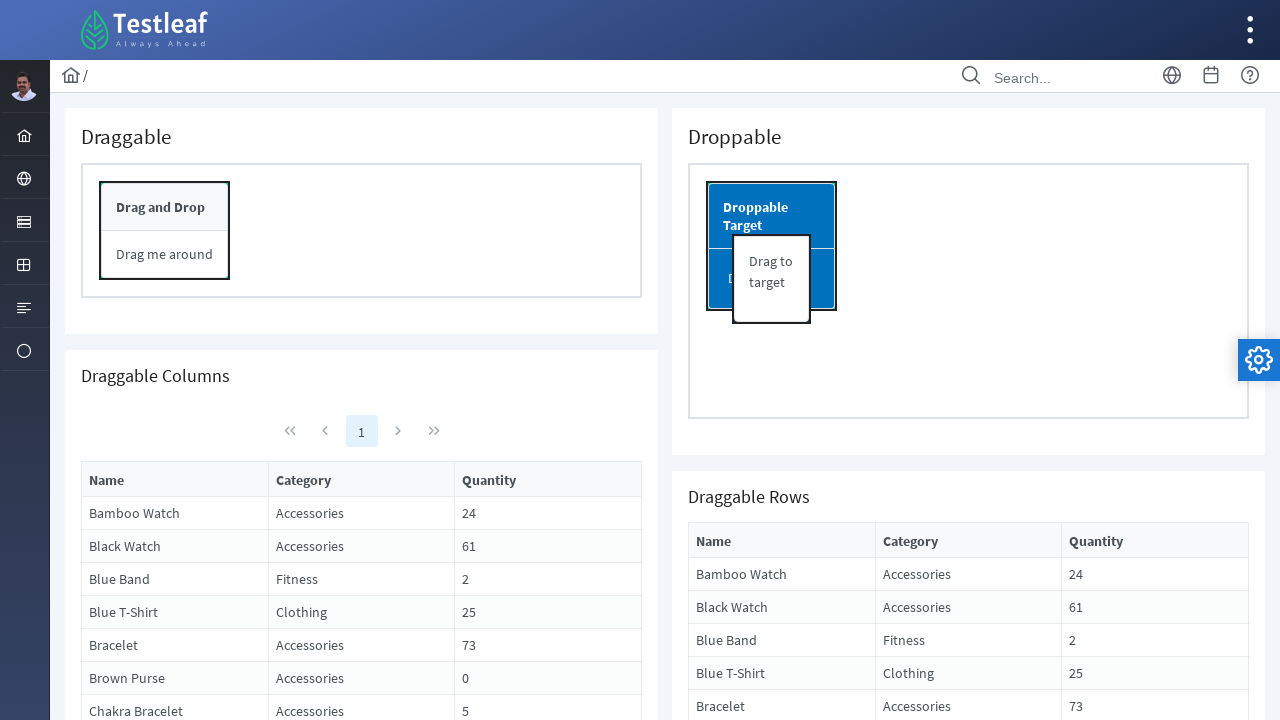

Dragged category element to name element in sortable list at (175, 479)
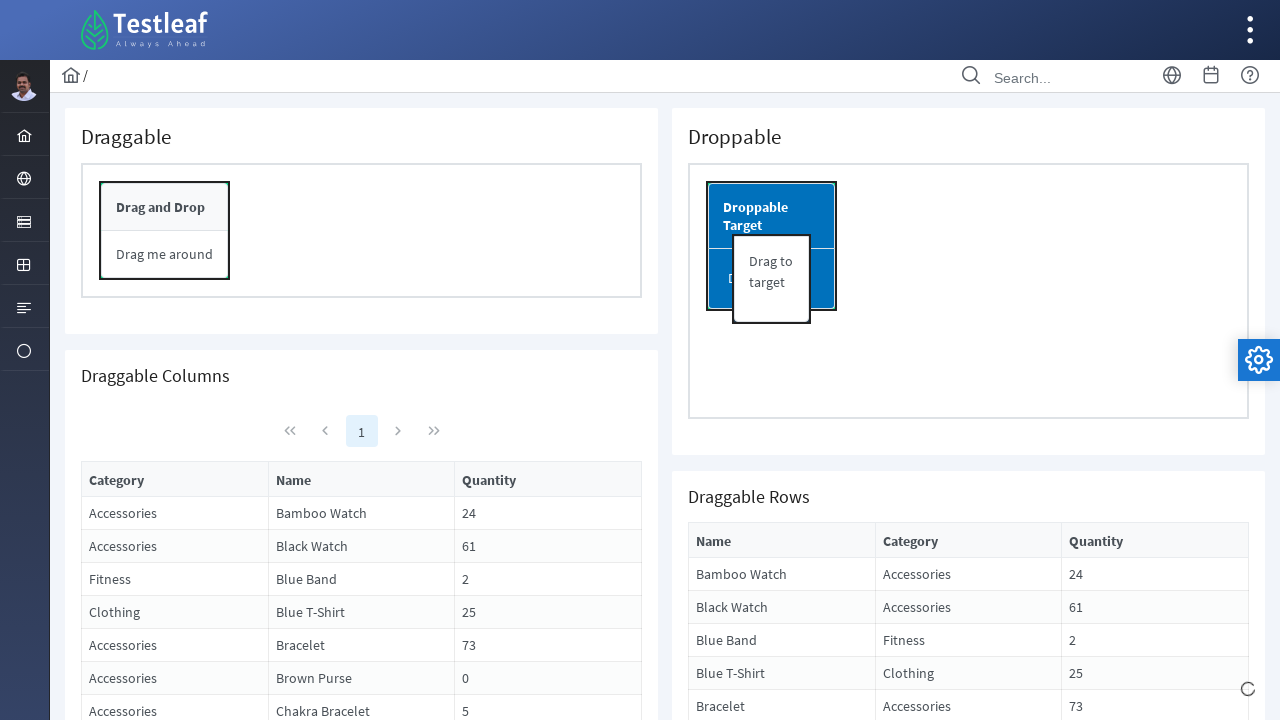

Dragged game row to brown row in the data table at (782, 262)
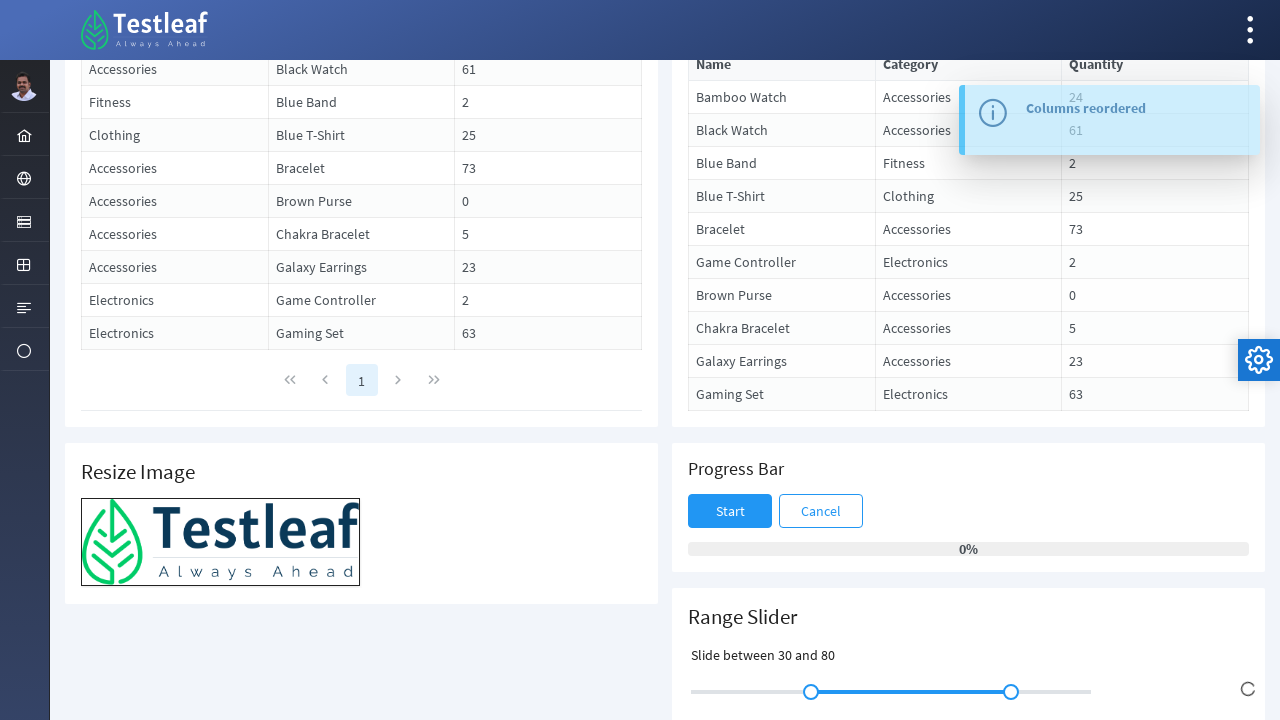

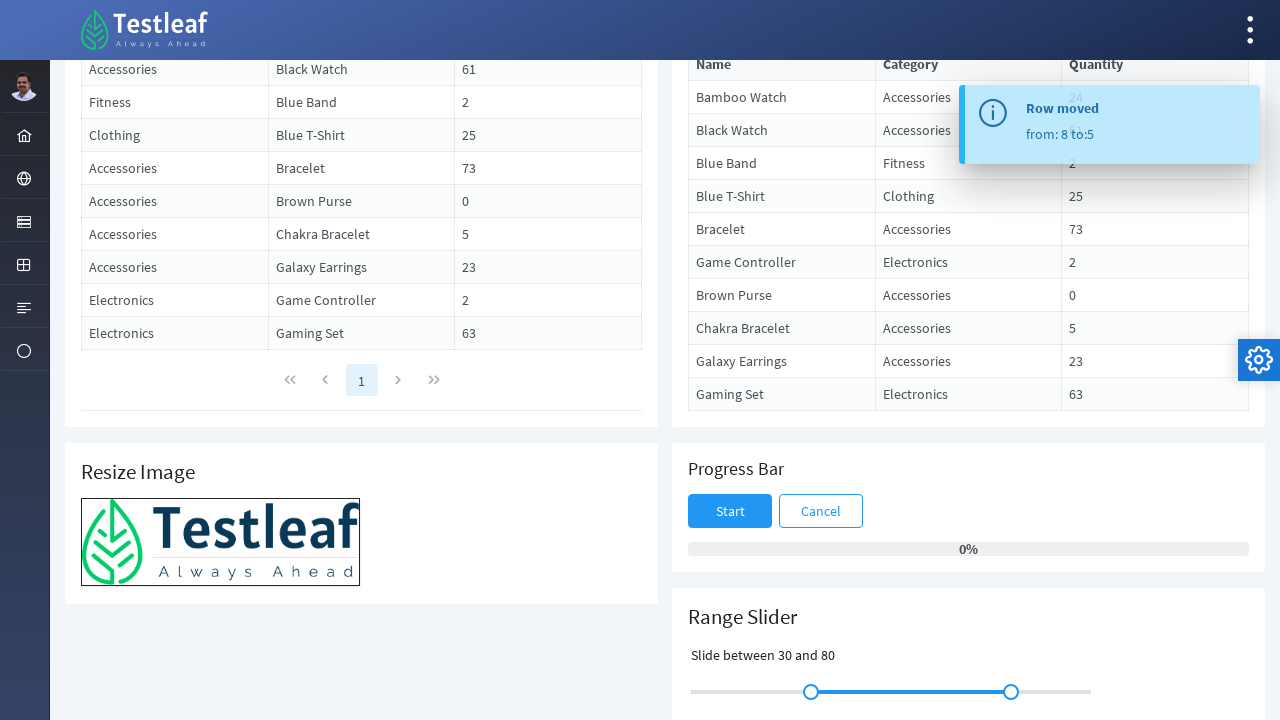